Tests a login and password reset flow by first attempting login with incorrect credentials, then using the forgot password feature to reset the password, and finally logging in with the correct credentials

Starting URL: https://rahulshettyacademy.com/locatorspractice/

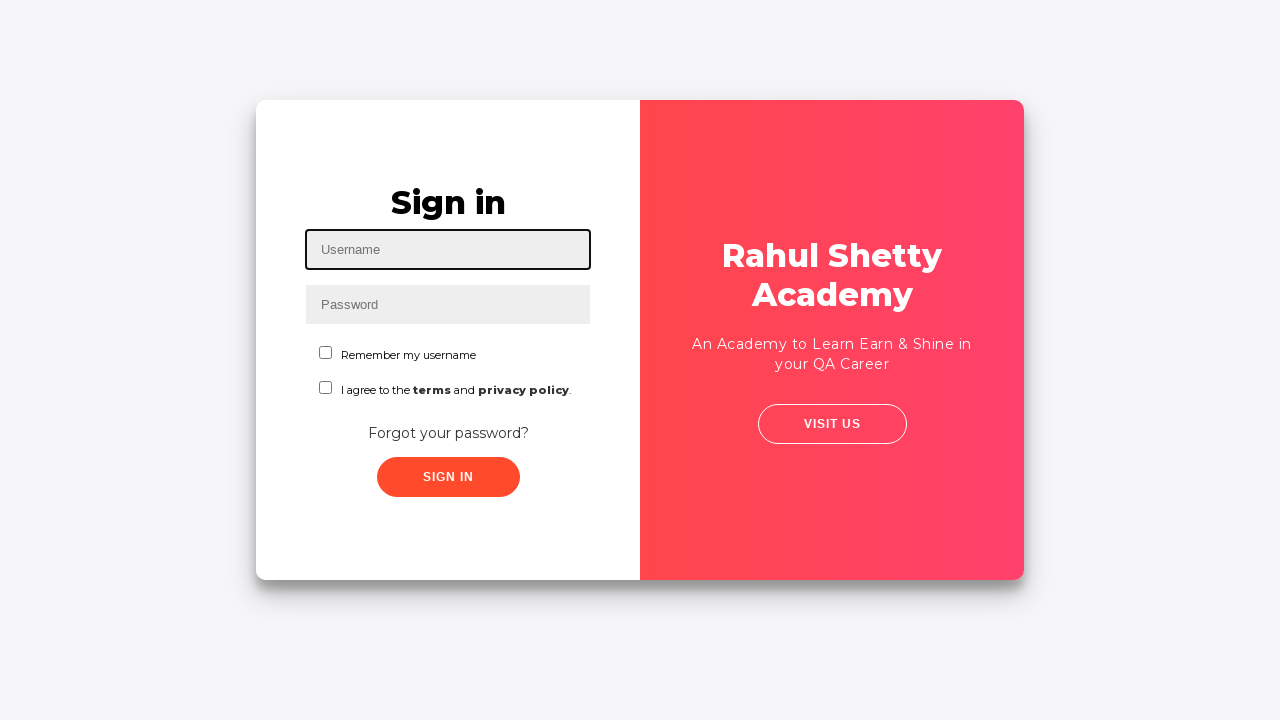

Filled username field with 'rahul' on #inputUsername
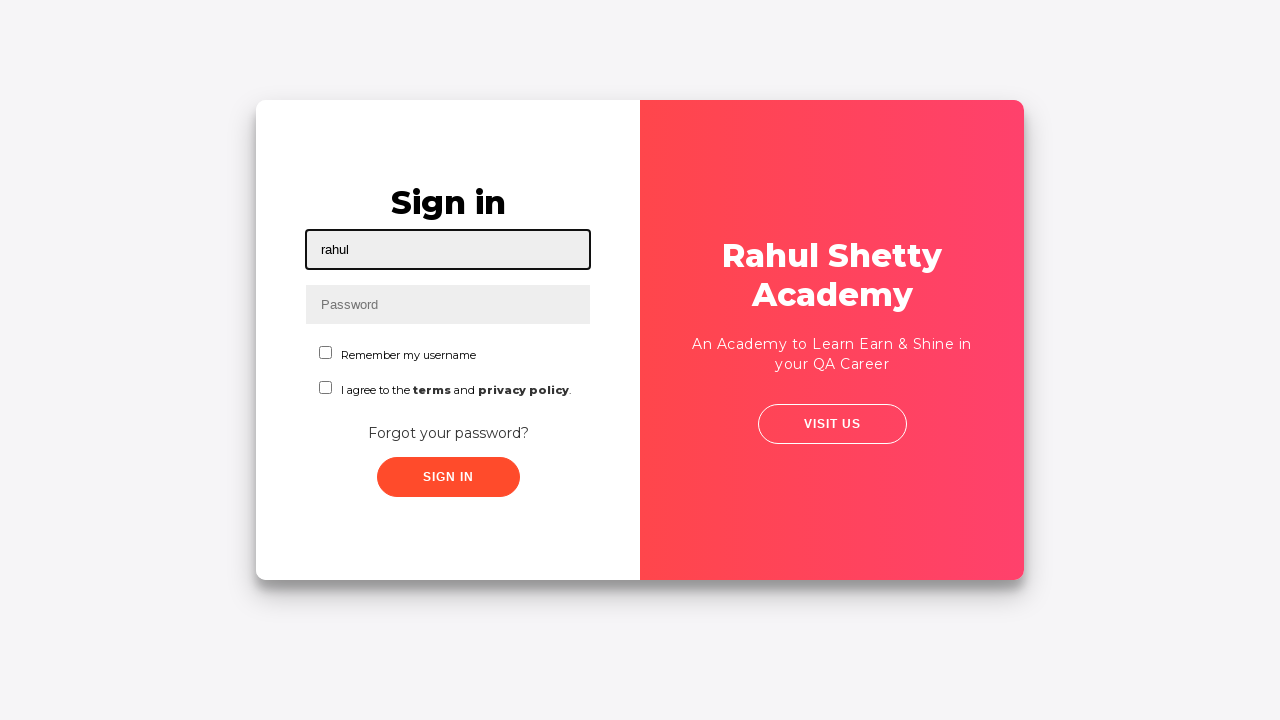

Filled password field with incorrect password 'hello123' on input[name='inputPassword']
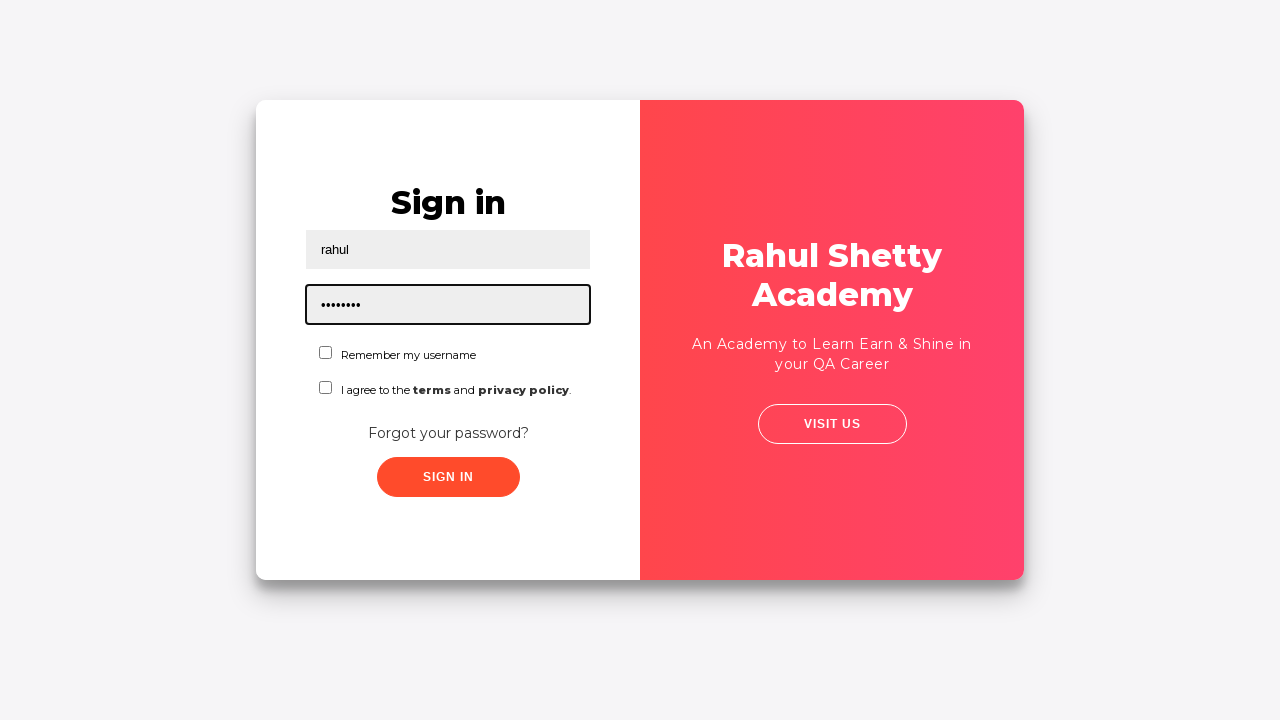

Clicked submit button with incorrect credentials at (448, 477) on .submit
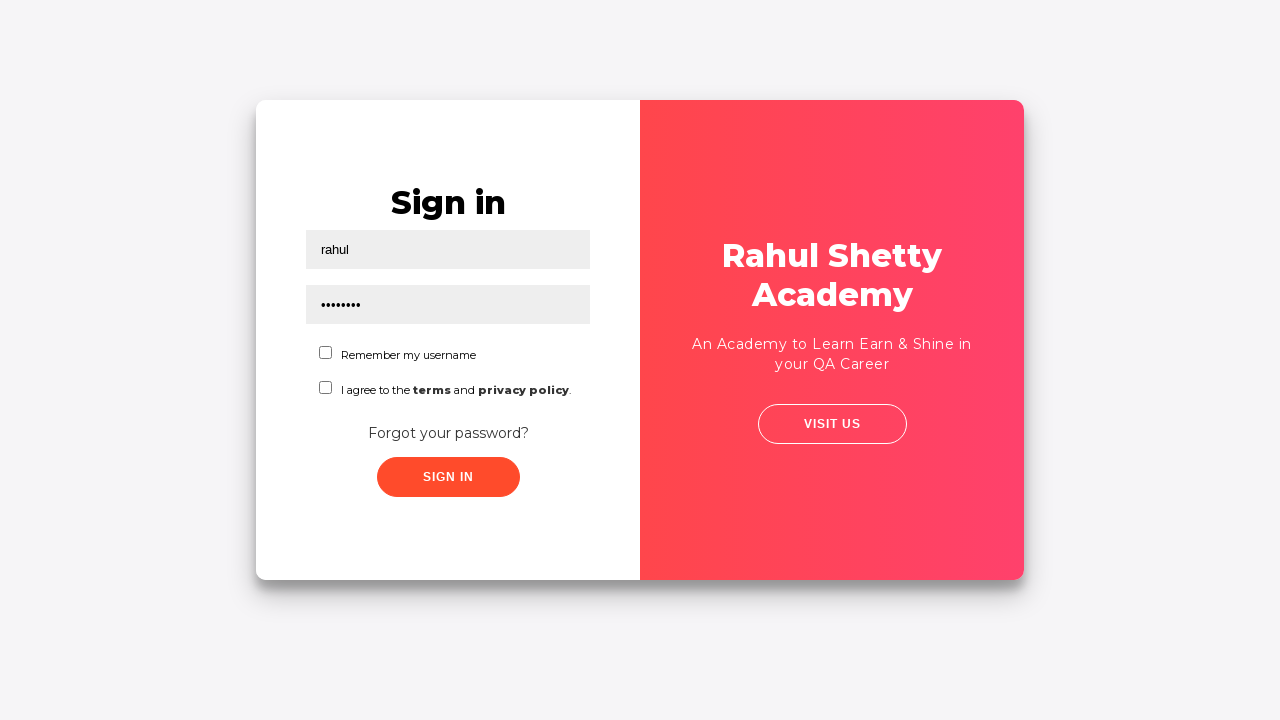

Clicked 'Forgot your password?' link at (448, 433) on text='Forgot your password?'
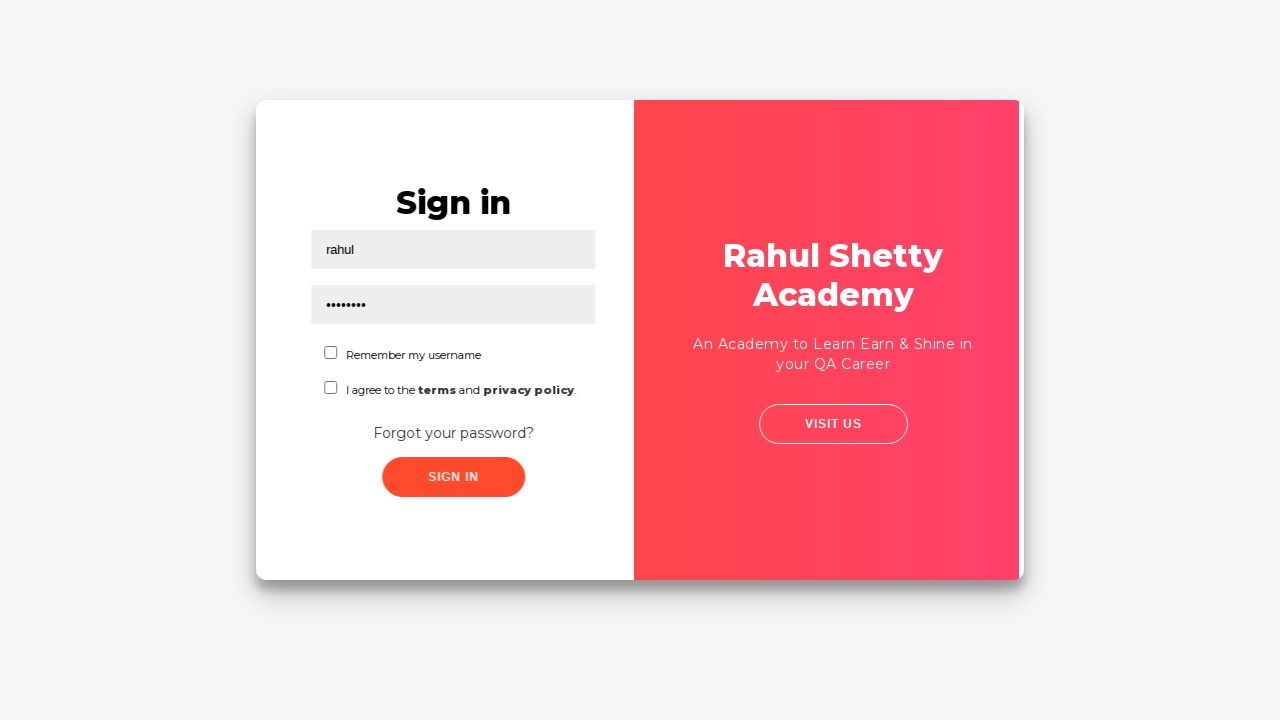

Filled name field with 'Mohammed' in password reset form on //input[@placeholder='Name']
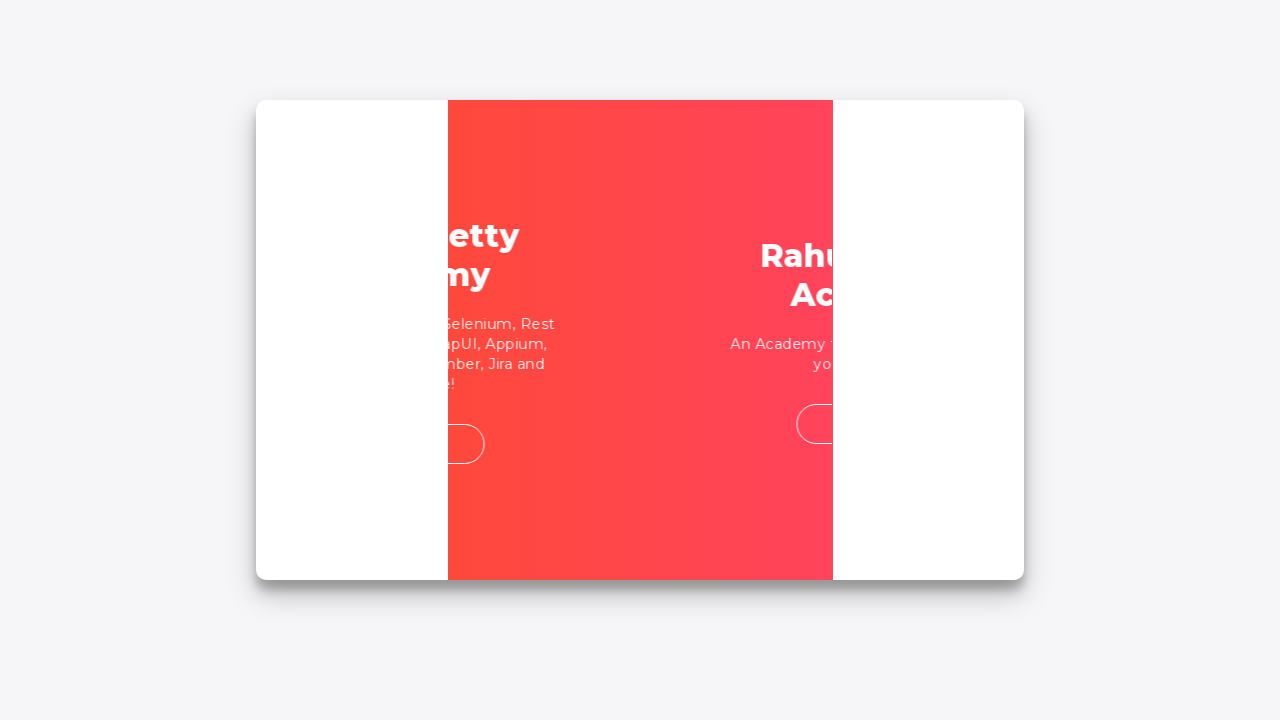

Filled email field with 'testuser123@example.com' in password reset form on //input[@placeholder='Email']
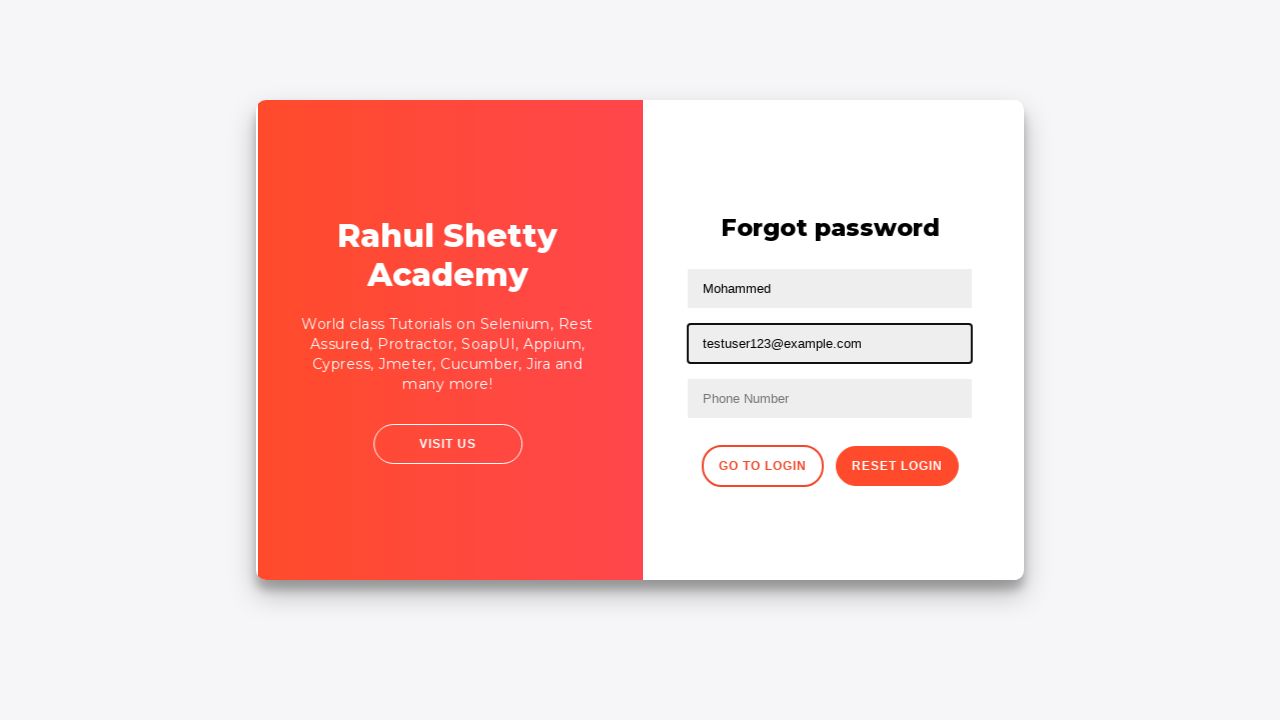

Filled phone number field with '5551234567' in password reset form on //input[@placeholder='Phone Number']
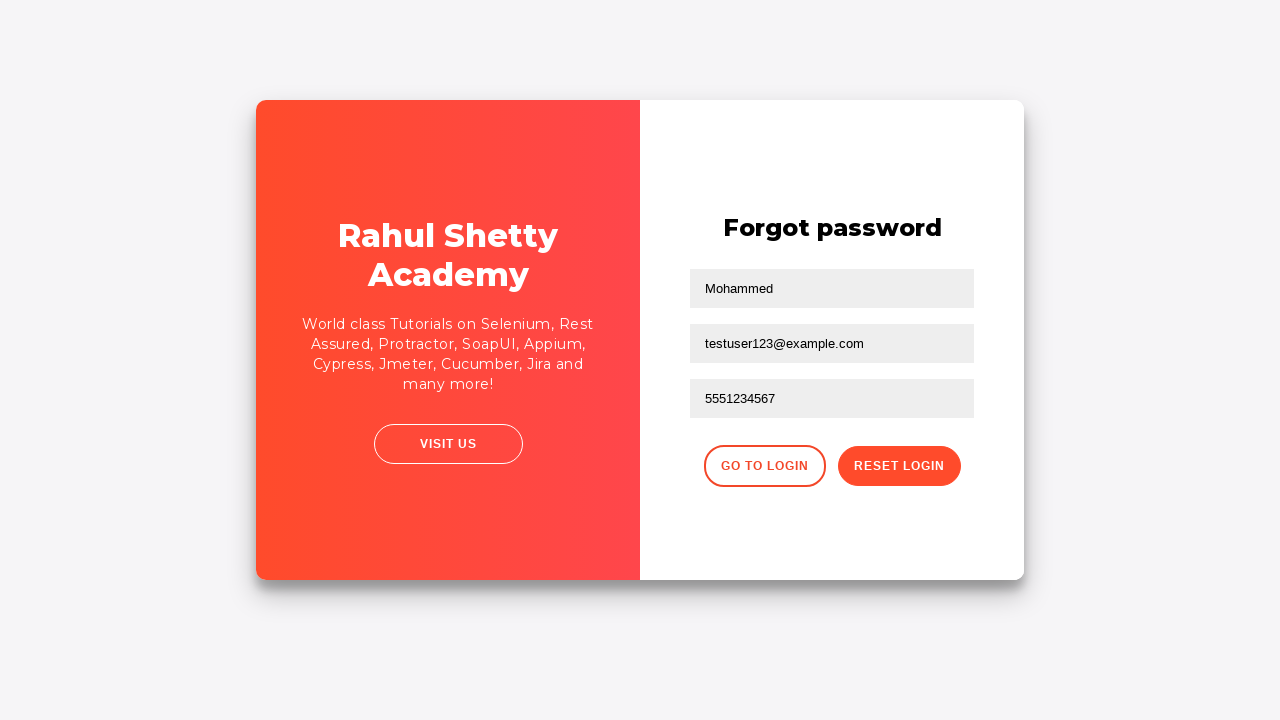

Clicked reset password button at (899, 466) on .reset-pwd-btn
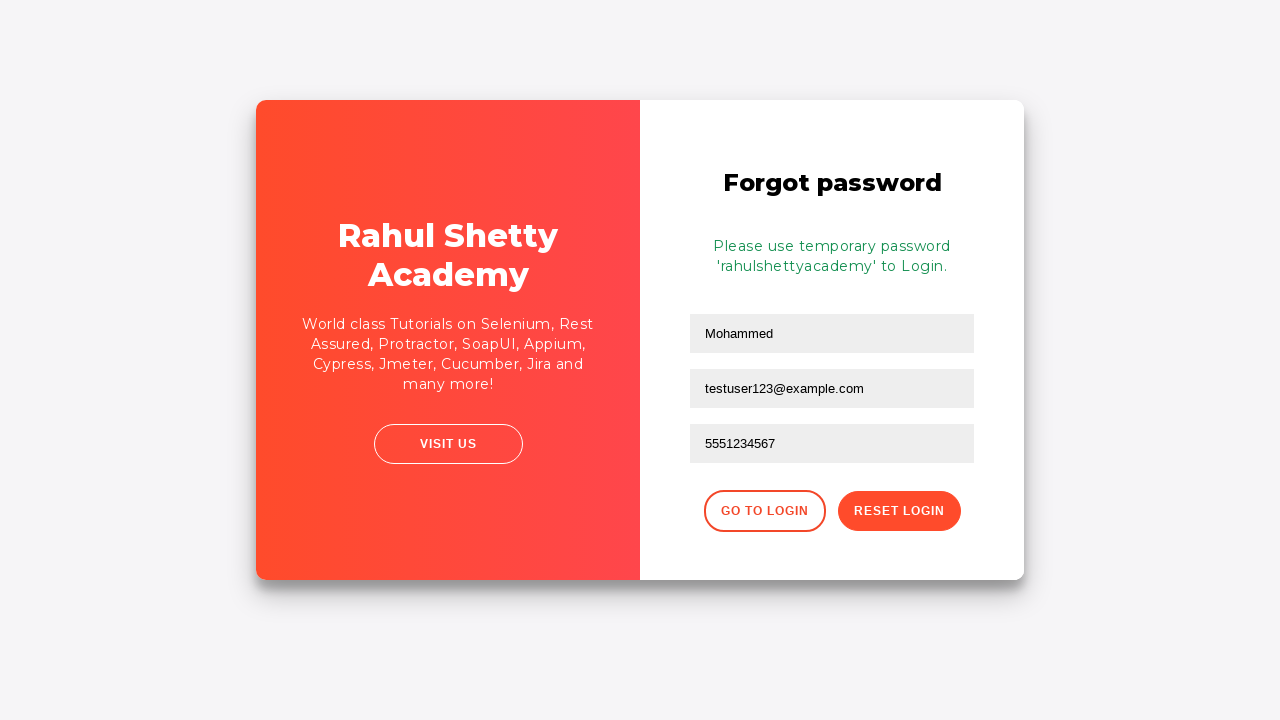

Clicked button to go back to login page at (764, 511) on button.go-to-login-btn
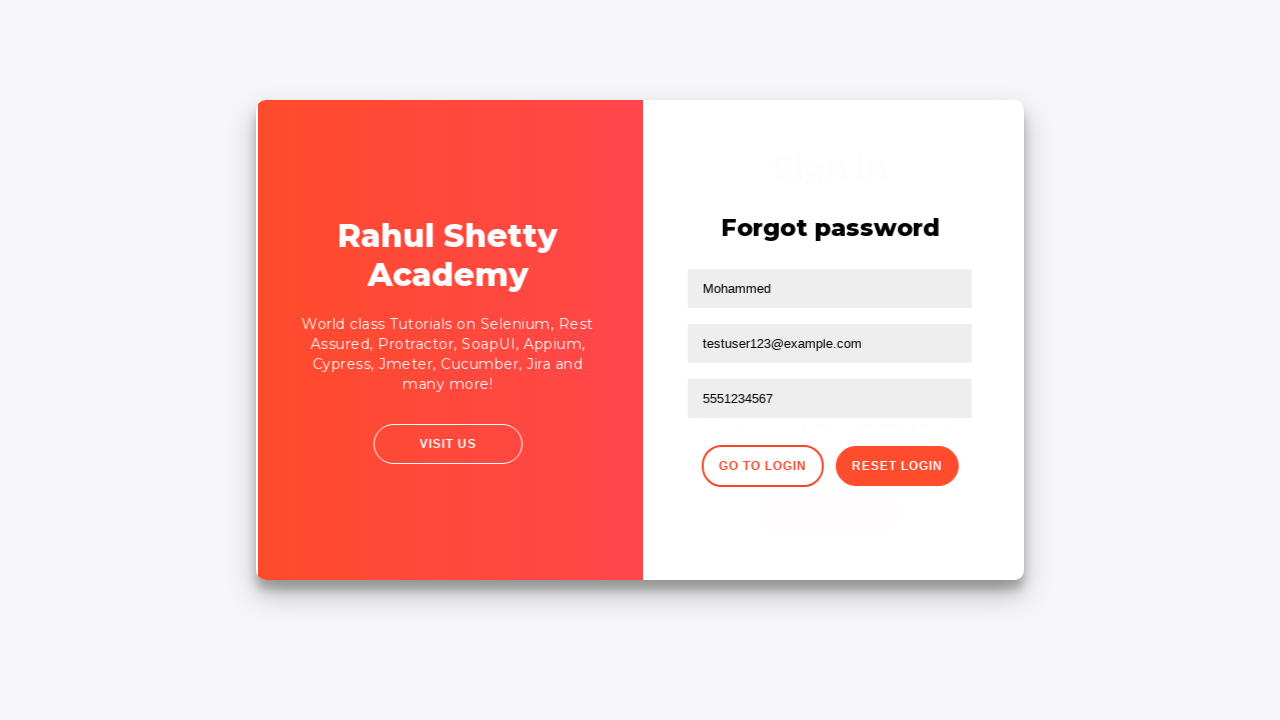

Filled username field with 'rahul' for correct login on #inputUsername
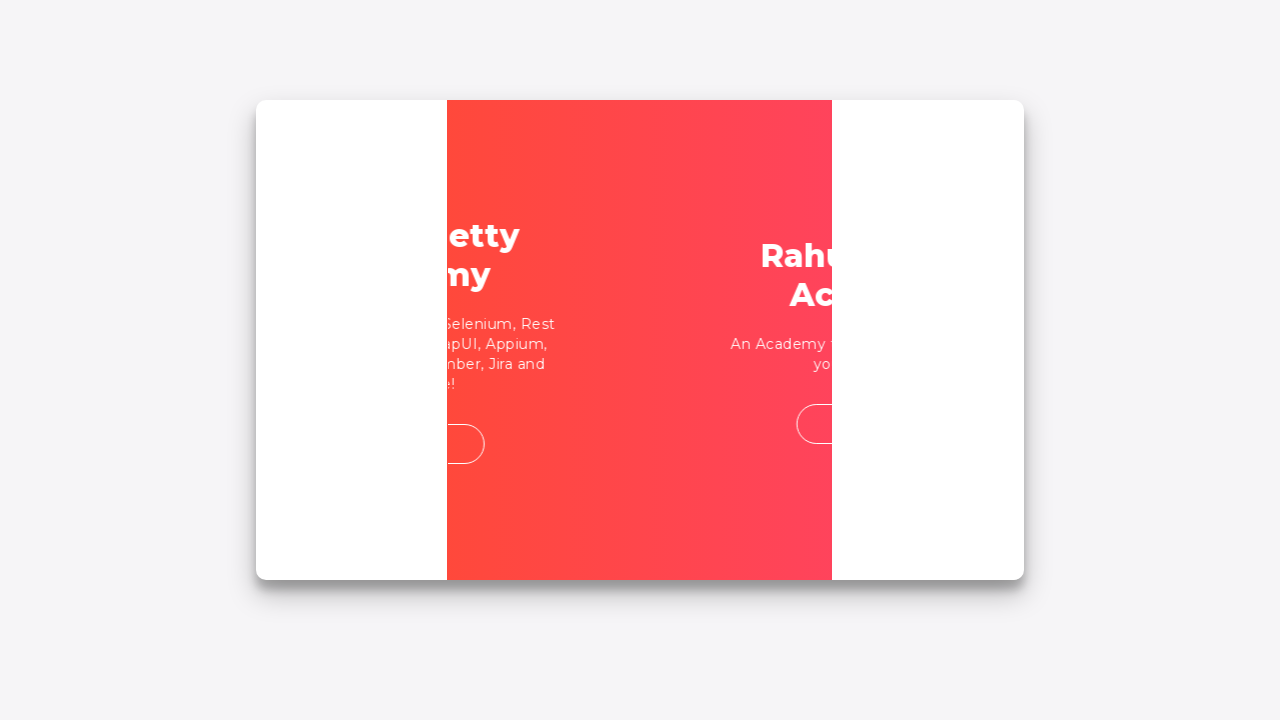

Filled password field with correct password 'rahulshettyacademy' on input[type*='pass']
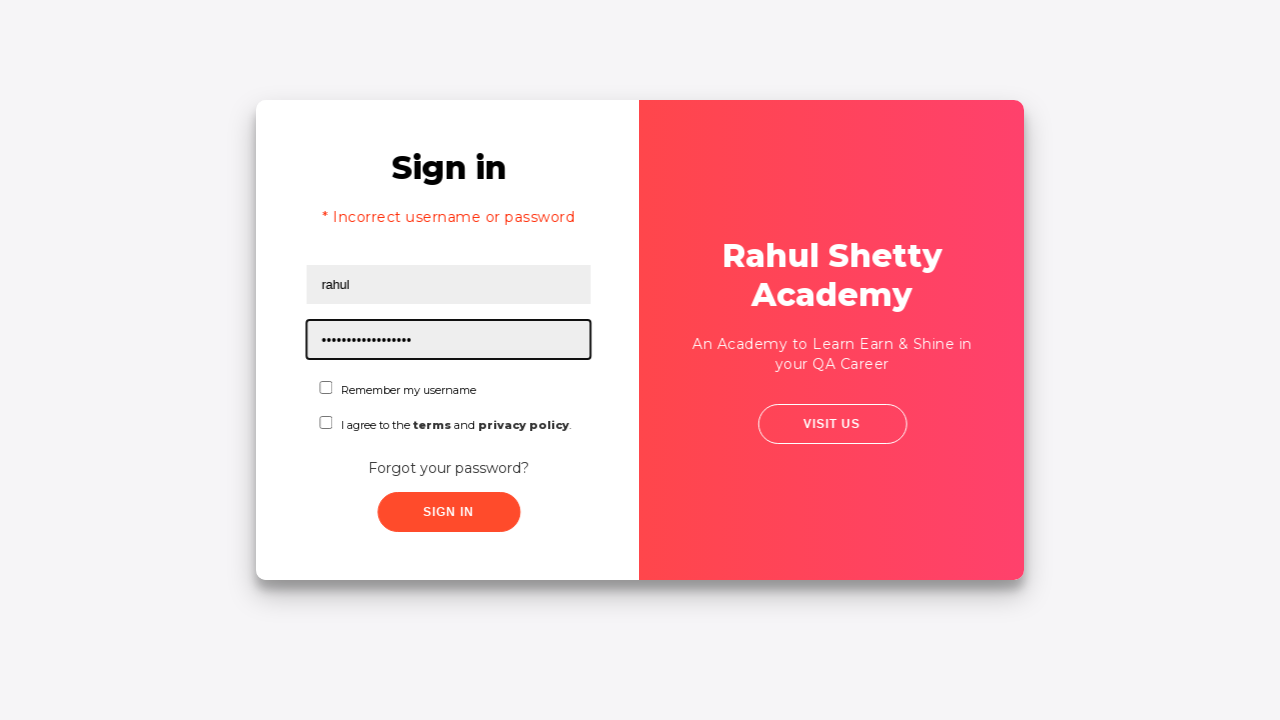

Checked the checkbox for login agreement at (326, 388) on #chkboxOne
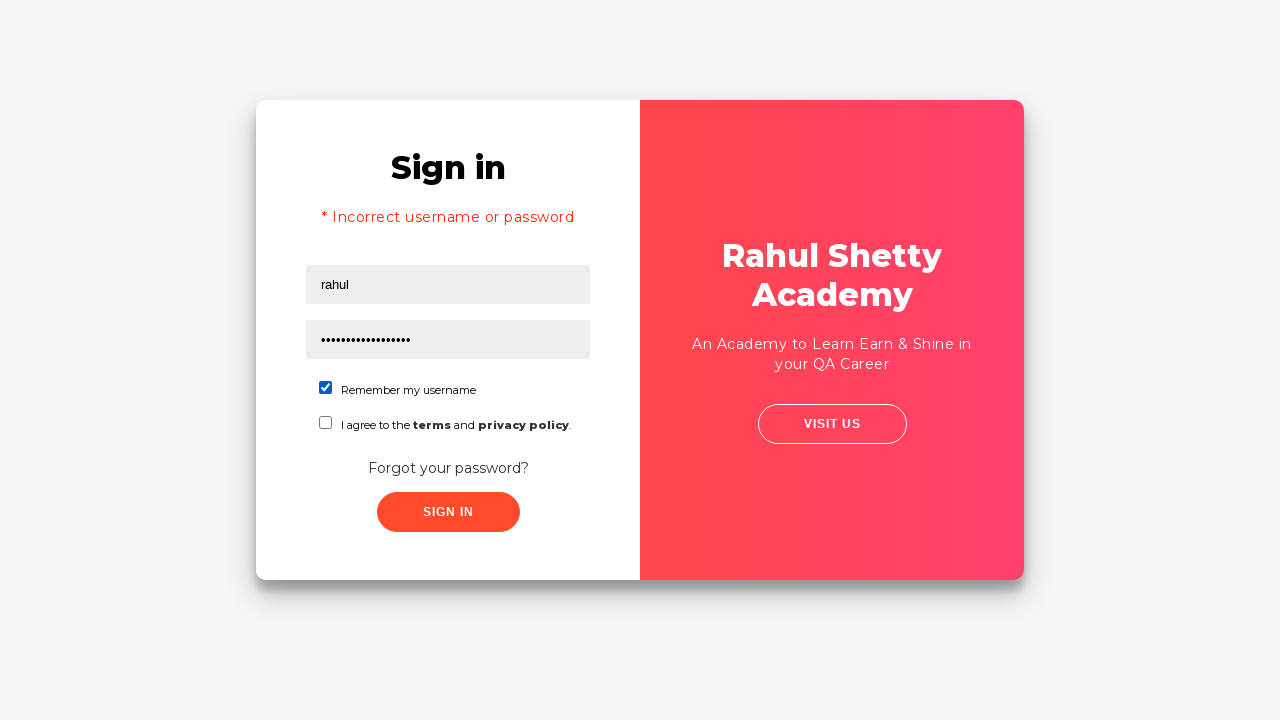

Clicked submit button with correct credentials at (448, 512) on .submit
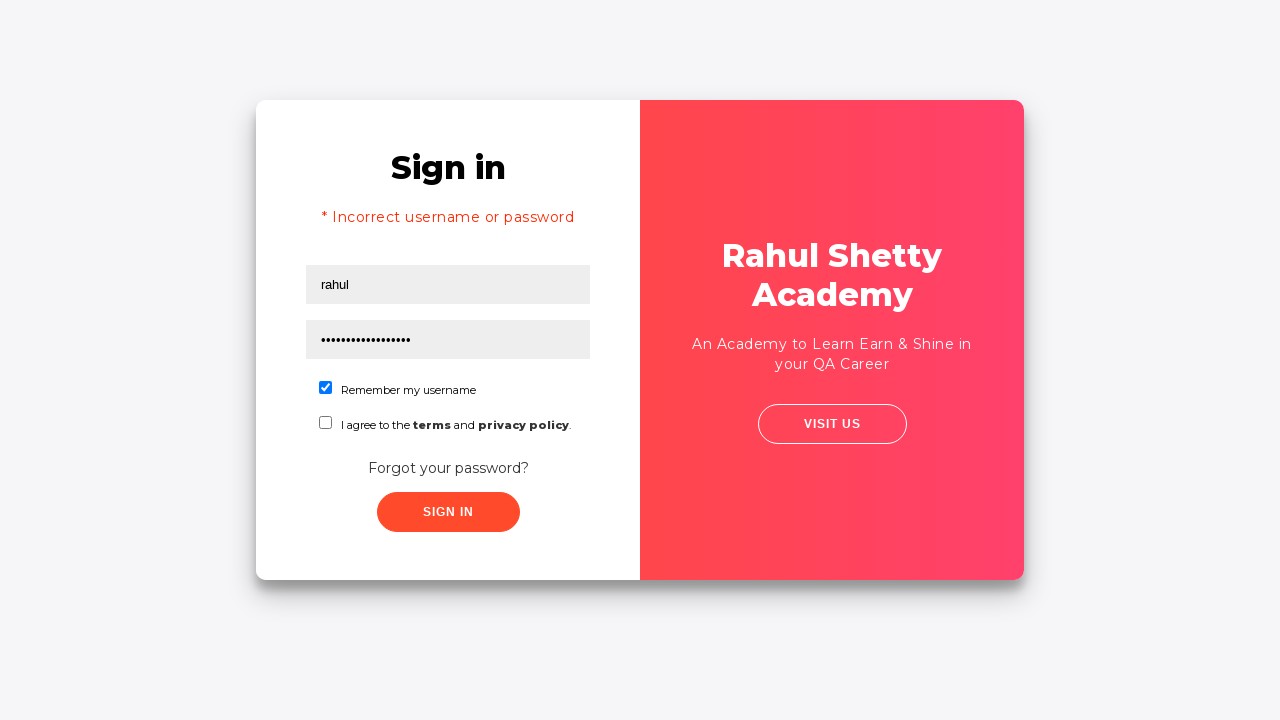

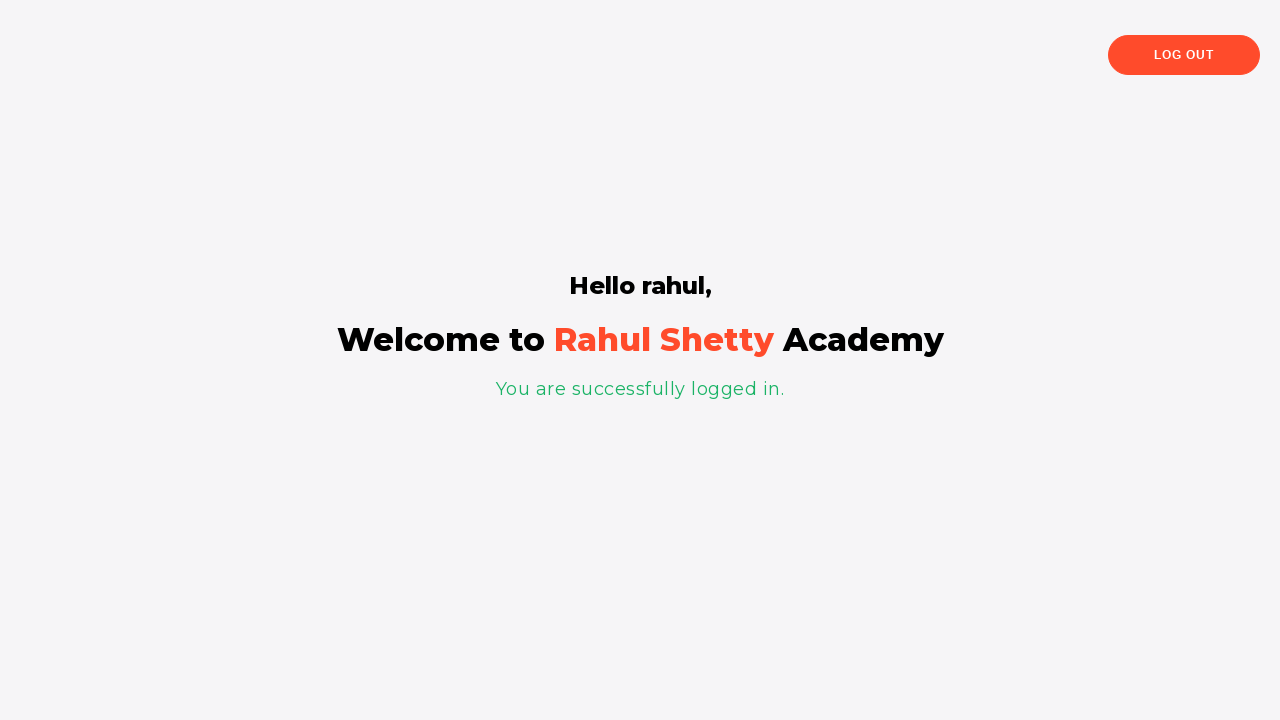